Tests dismissing a prompt dialog and verifying cancellation message

Starting URL: https://www.qa-practice.com/elements/alert/prompt#

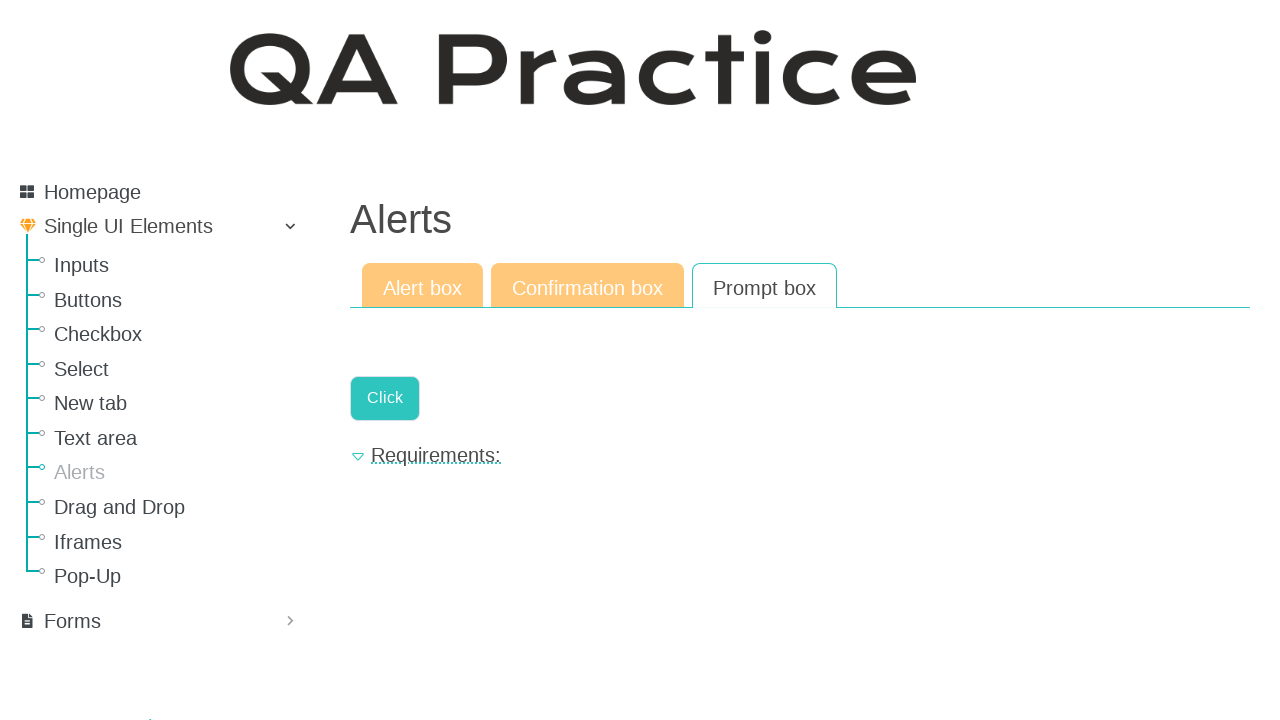

Set up dialog handler to dismiss prompt
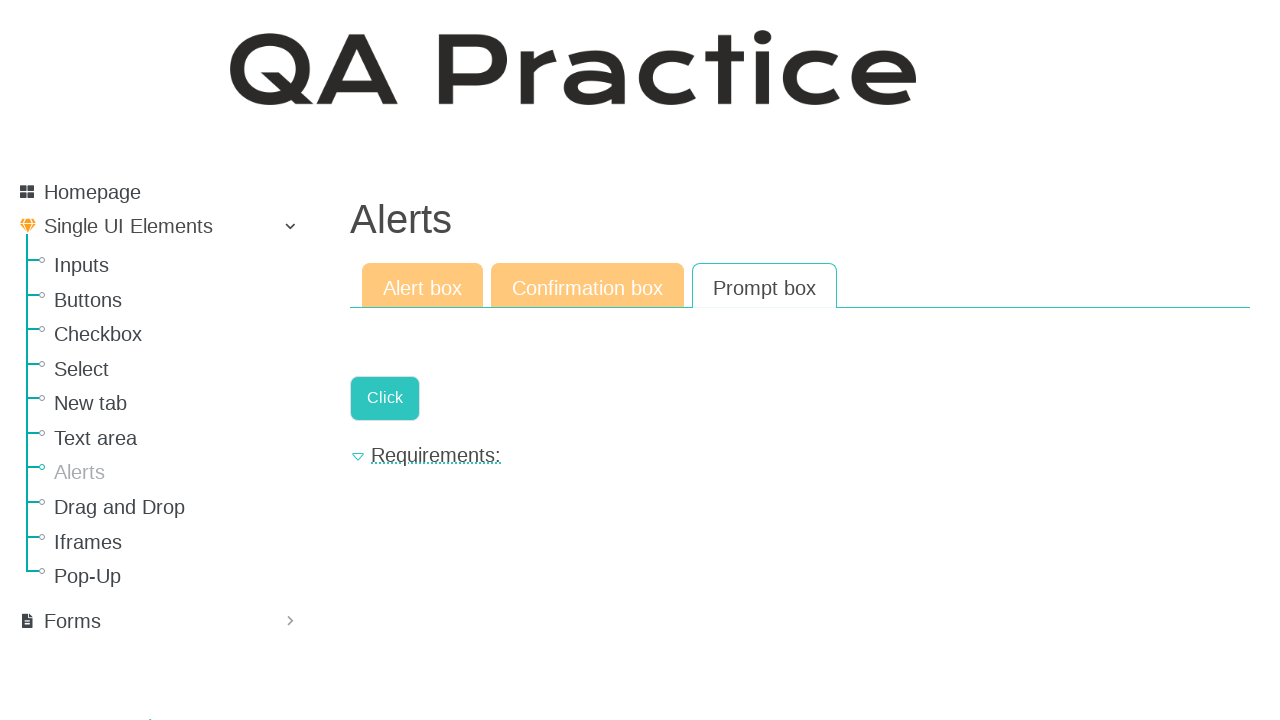

Clicked the link to trigger prompt dialog
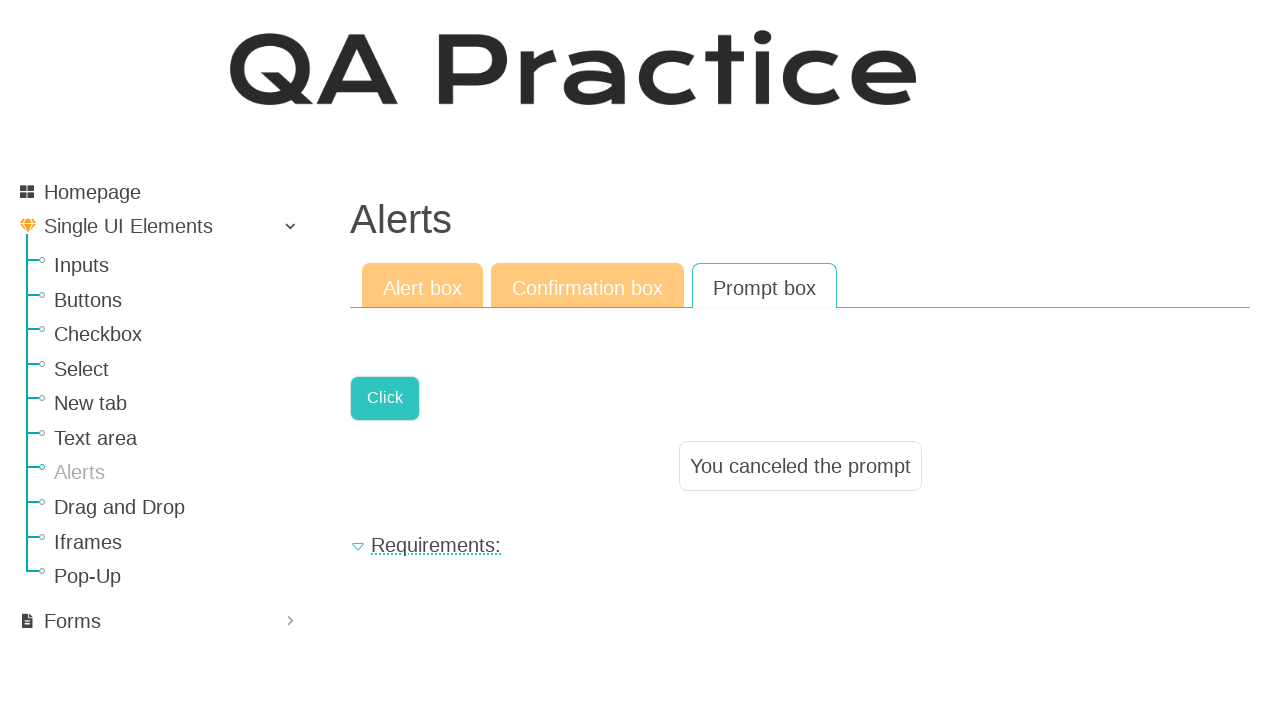

Result element appeared after dismissing prompt
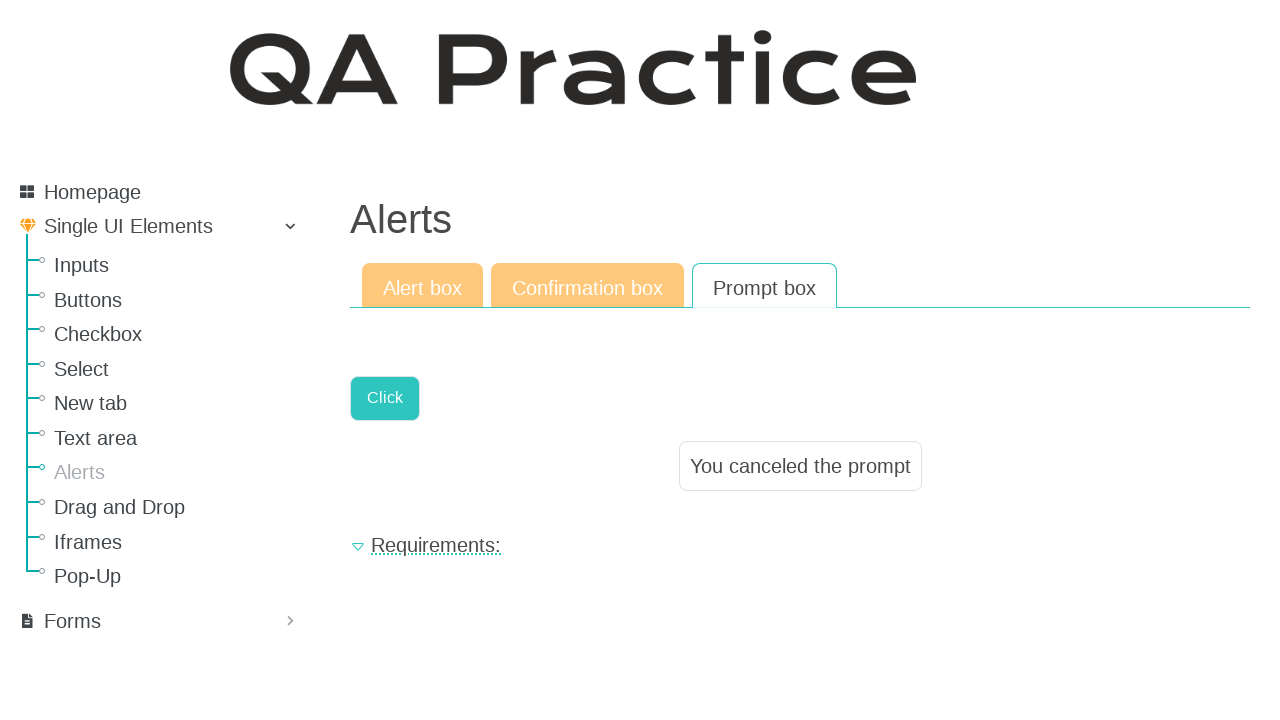

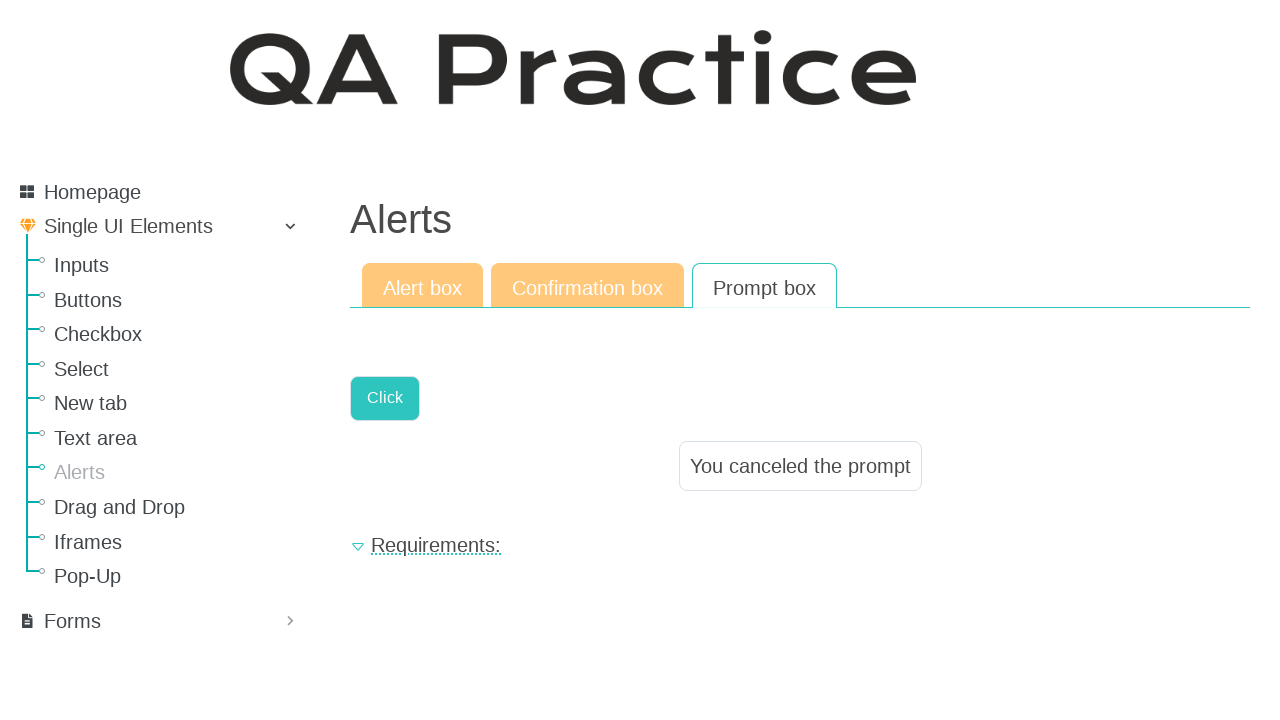